Tests the prompt alert button functionality on the DemoQA alerts page by clicking the prompt button to trigger a JavaScript prompt alert

Starting URL: https://demoqa.com/alerts

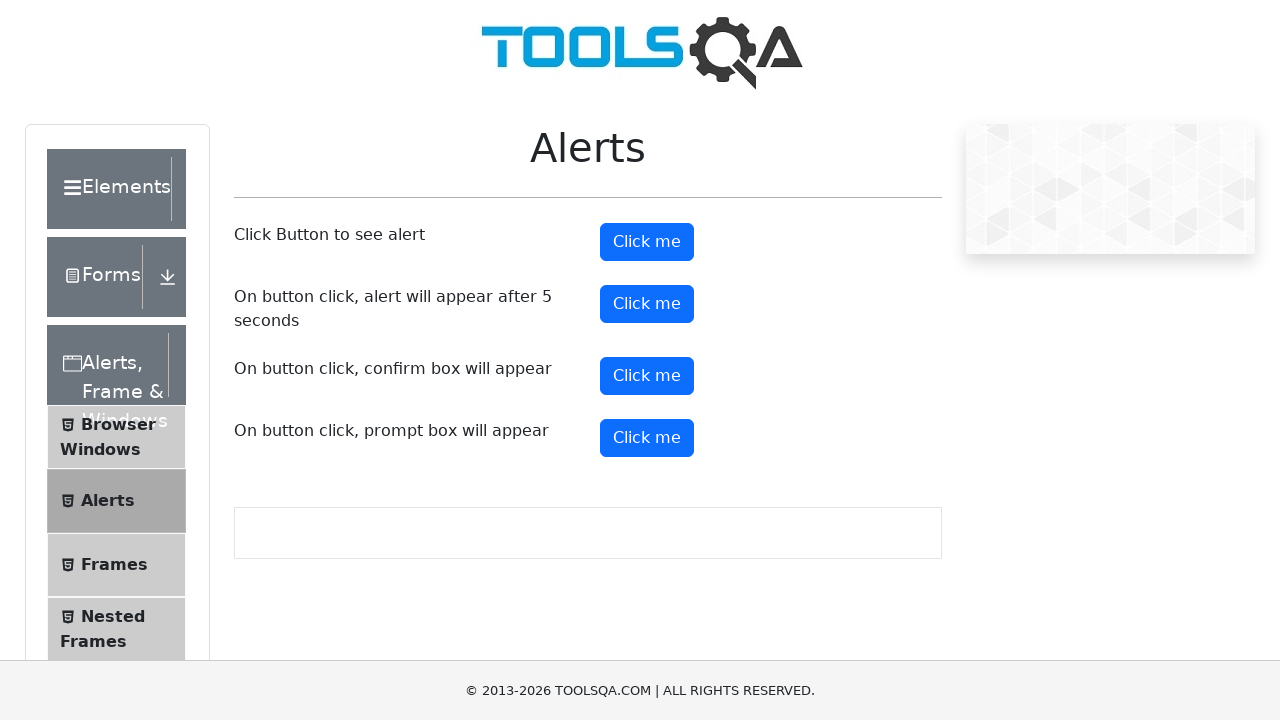

Clicked the prompt button to trigger the JavaScript prompt alert at (647, 438) on button#promtButton
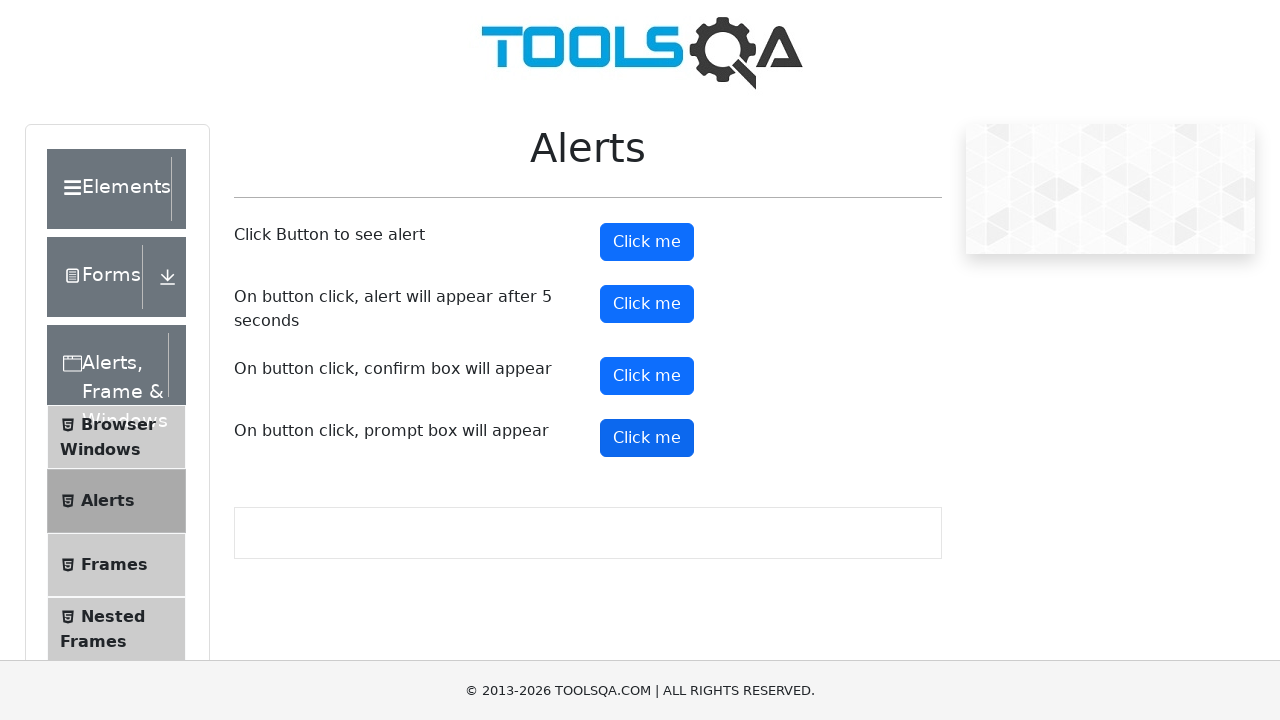

Set up dialog handler to accept prompt with 'Test input response'
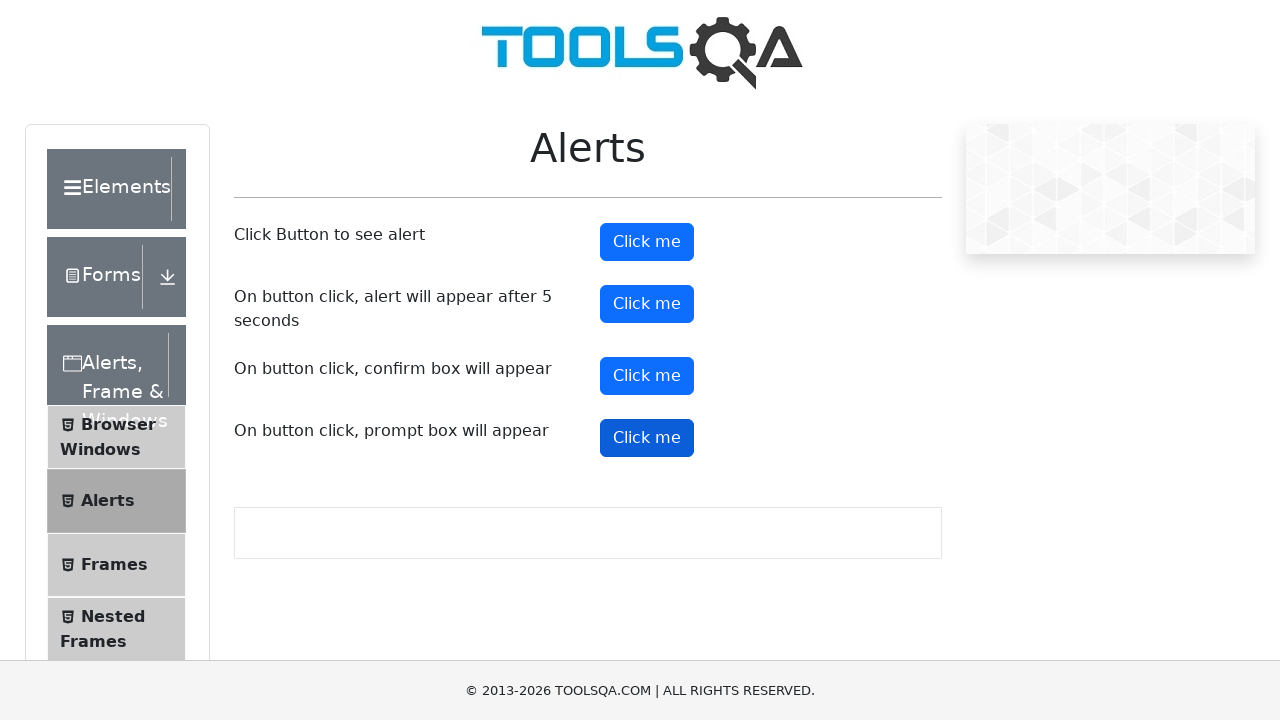

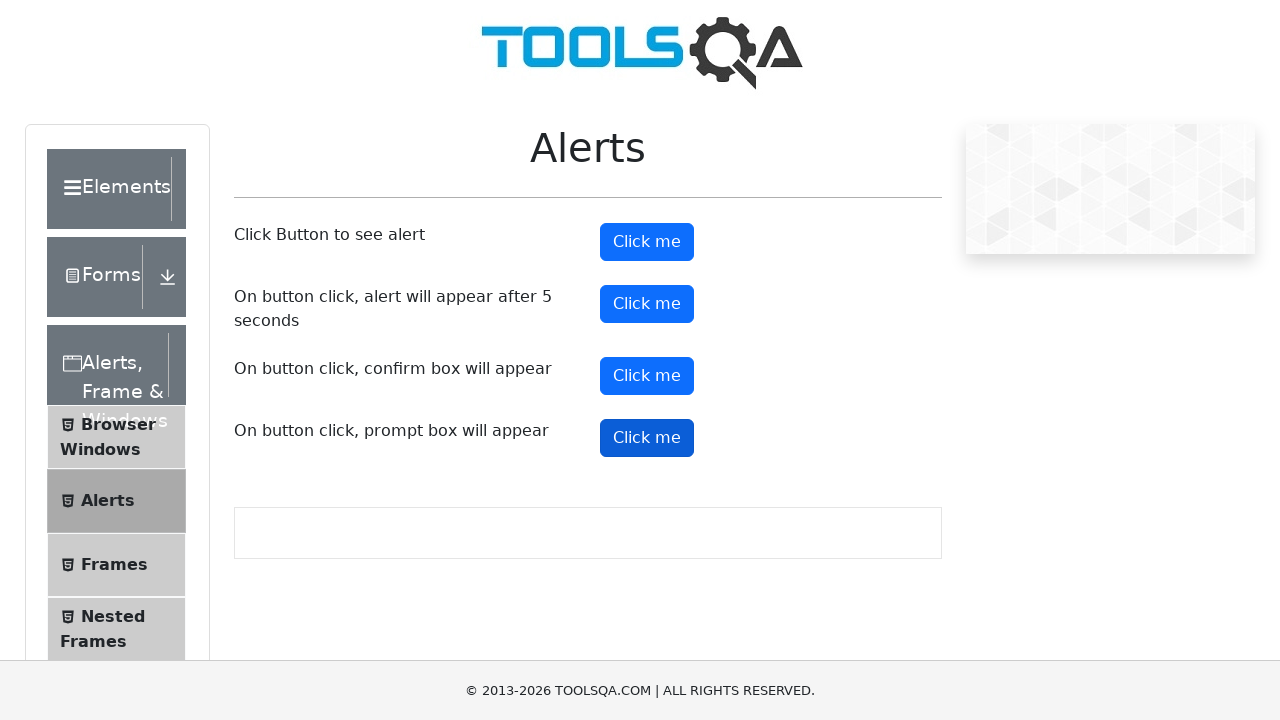